Tests double-click functionality by switching to an iframe and double-clicking on text to change its color, then verifying the style attribute contains "red"

Starting URL: https://www.w3schools.com/tags/tryit.asp?filename=tryhtml5_ev_ondblclick2

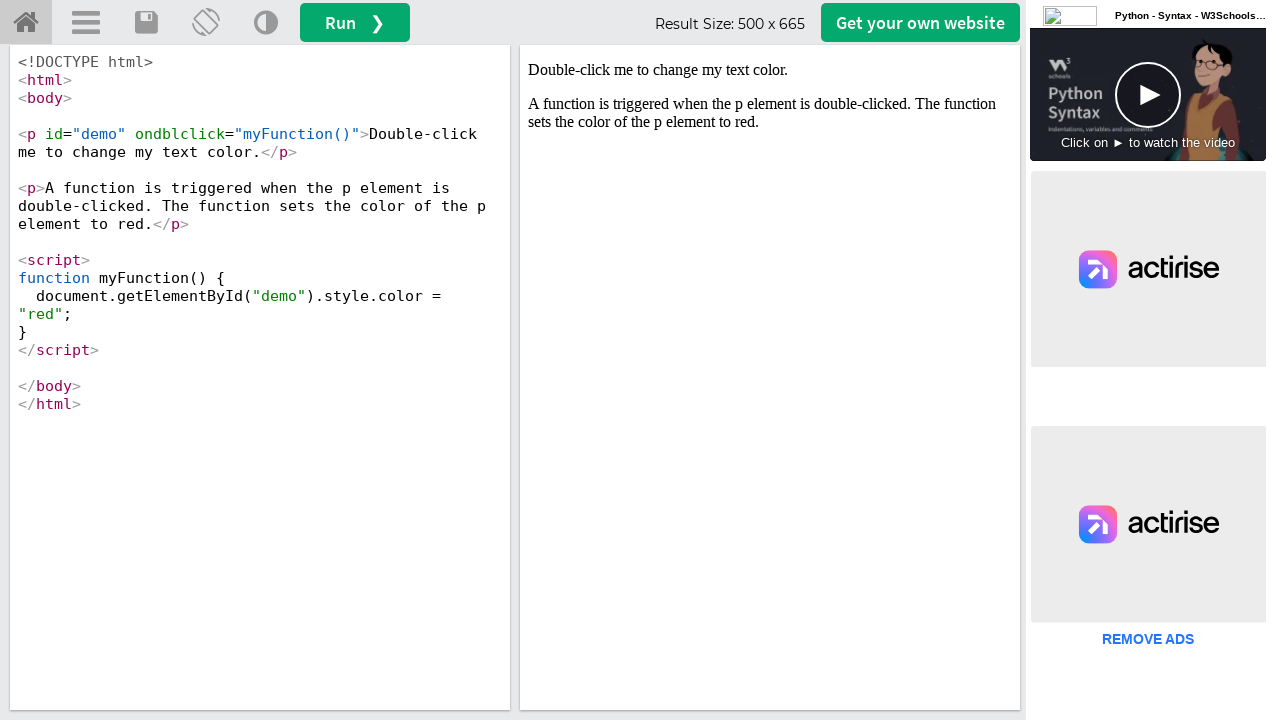

Located iframe with id 'iframeResult'
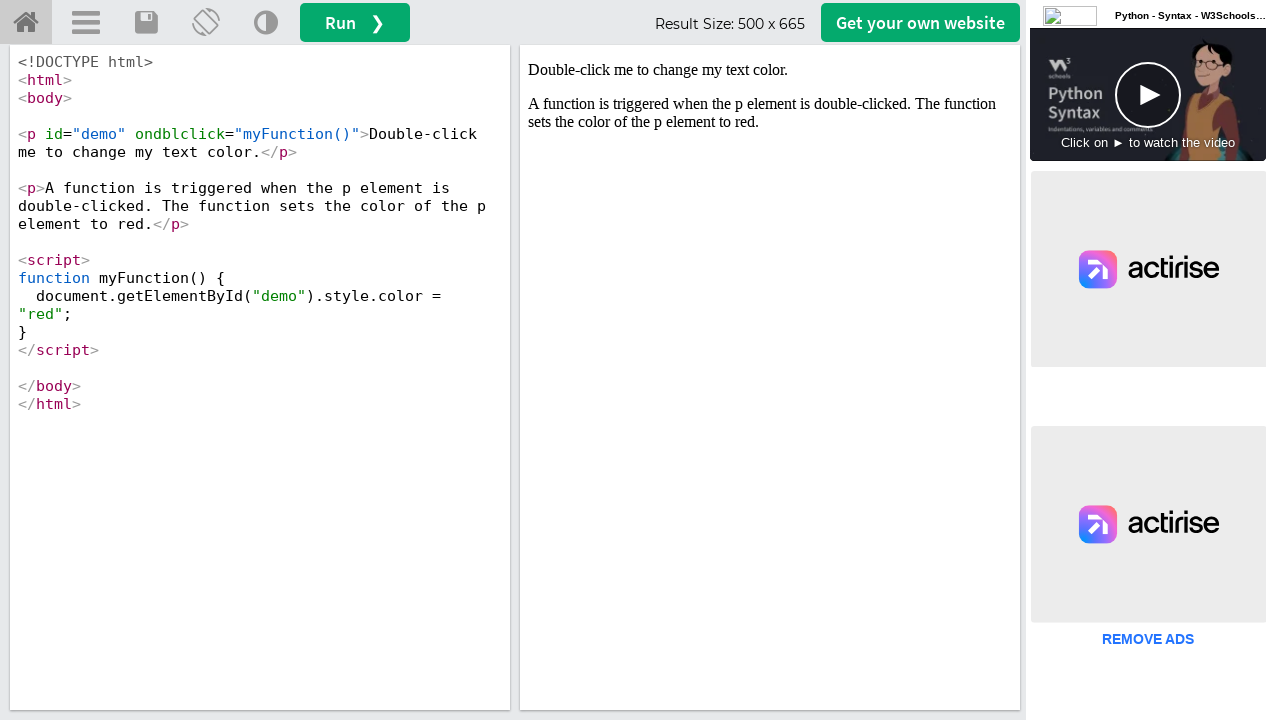

Located text element with id 'demo' in iframe
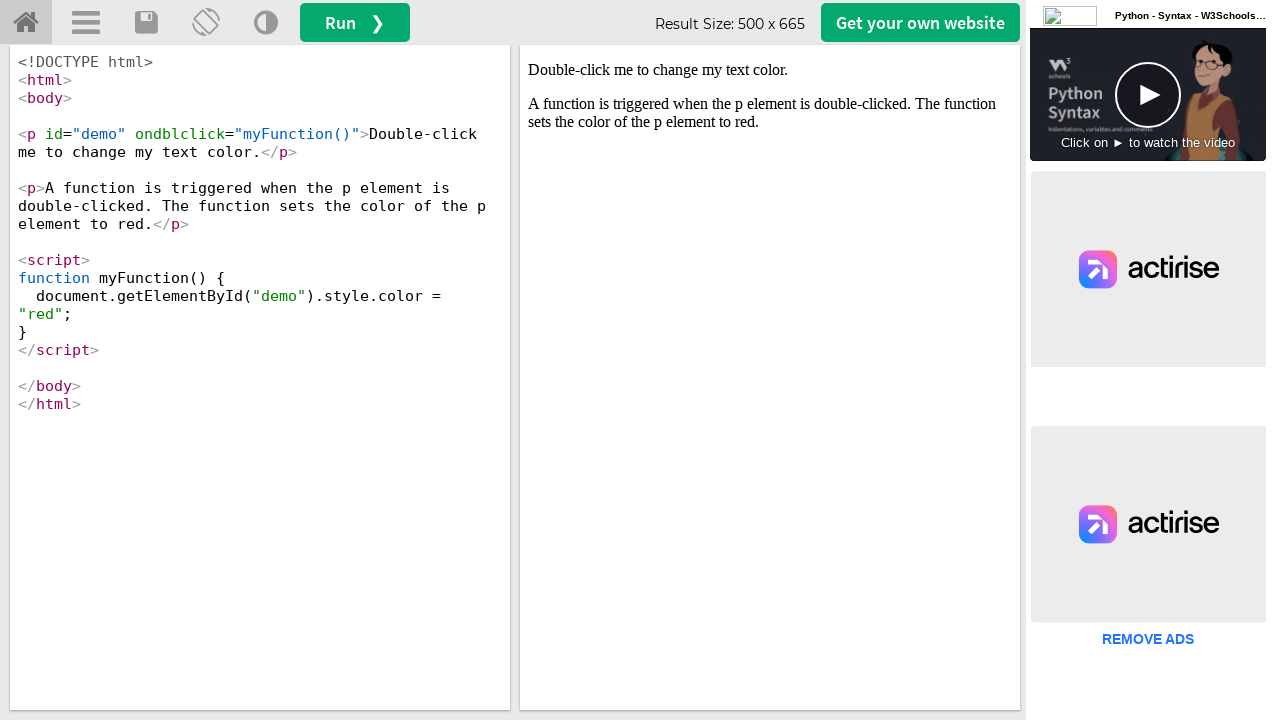

Double-clicked on the text element at (770, 70) on #iframeResult >> internal:control=enter-frame >> #demo
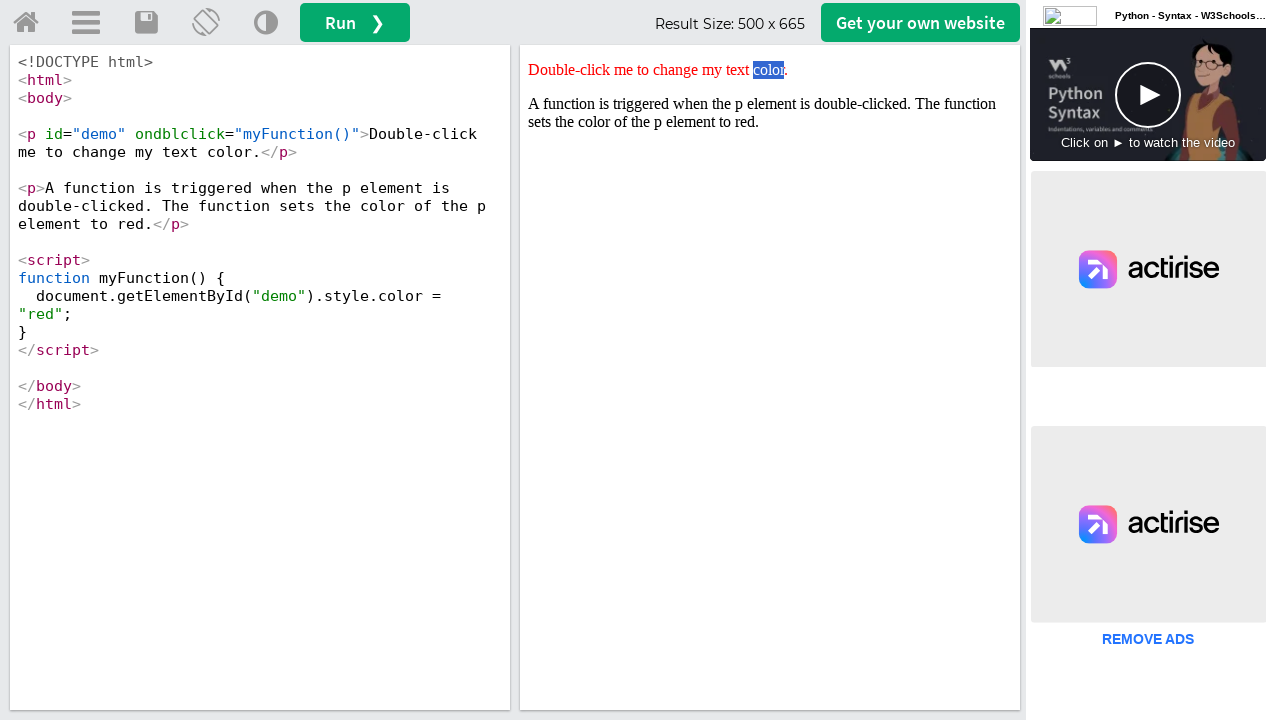

Retrieved style attribute from text element
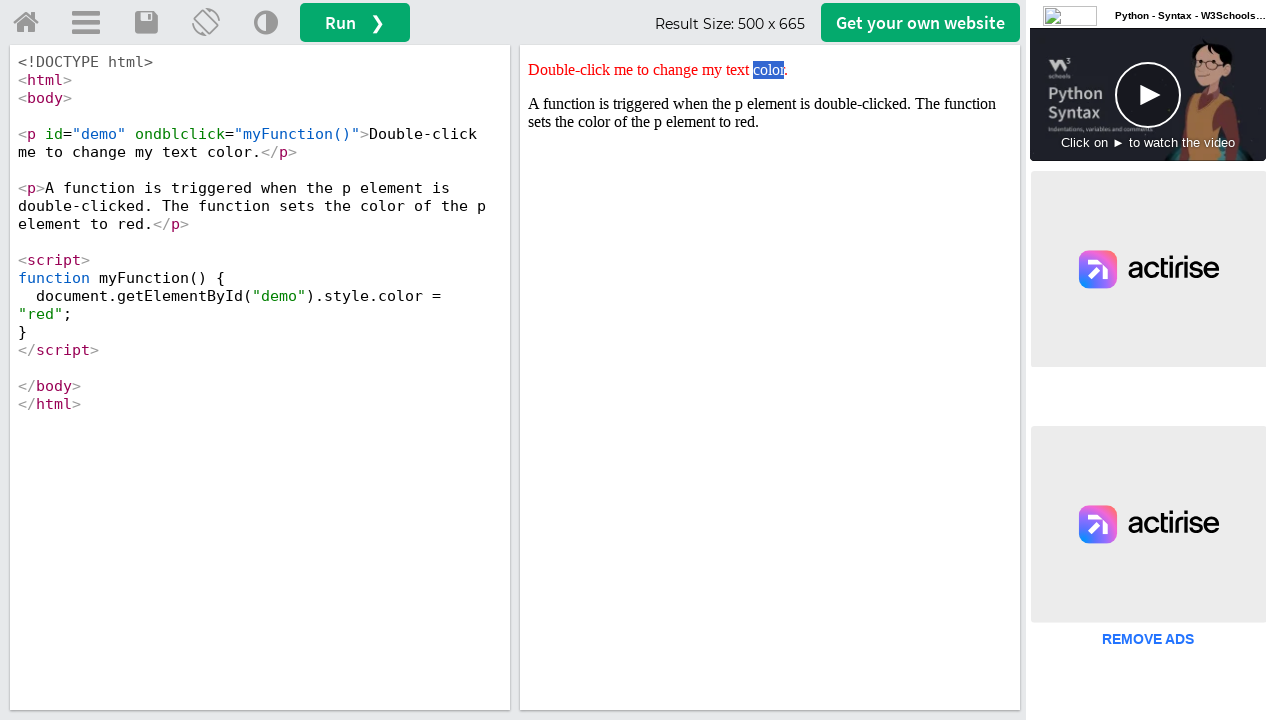

Verified that style attribute contains 'red'
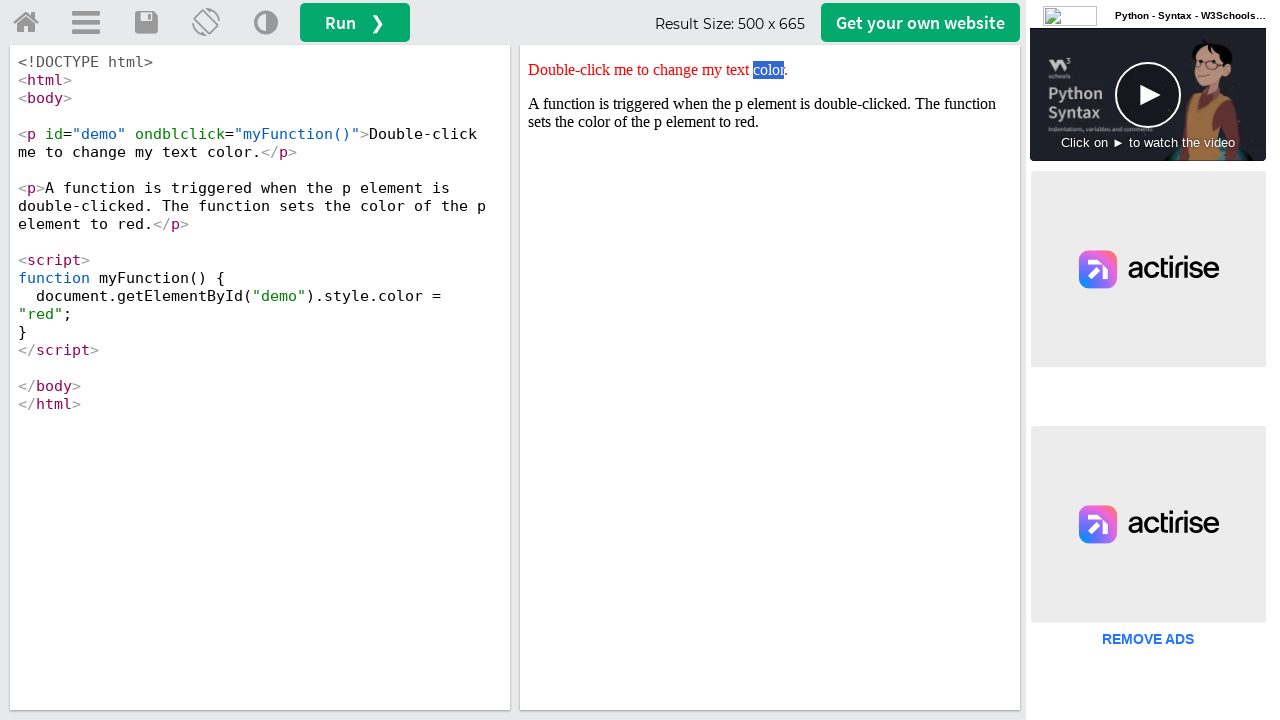

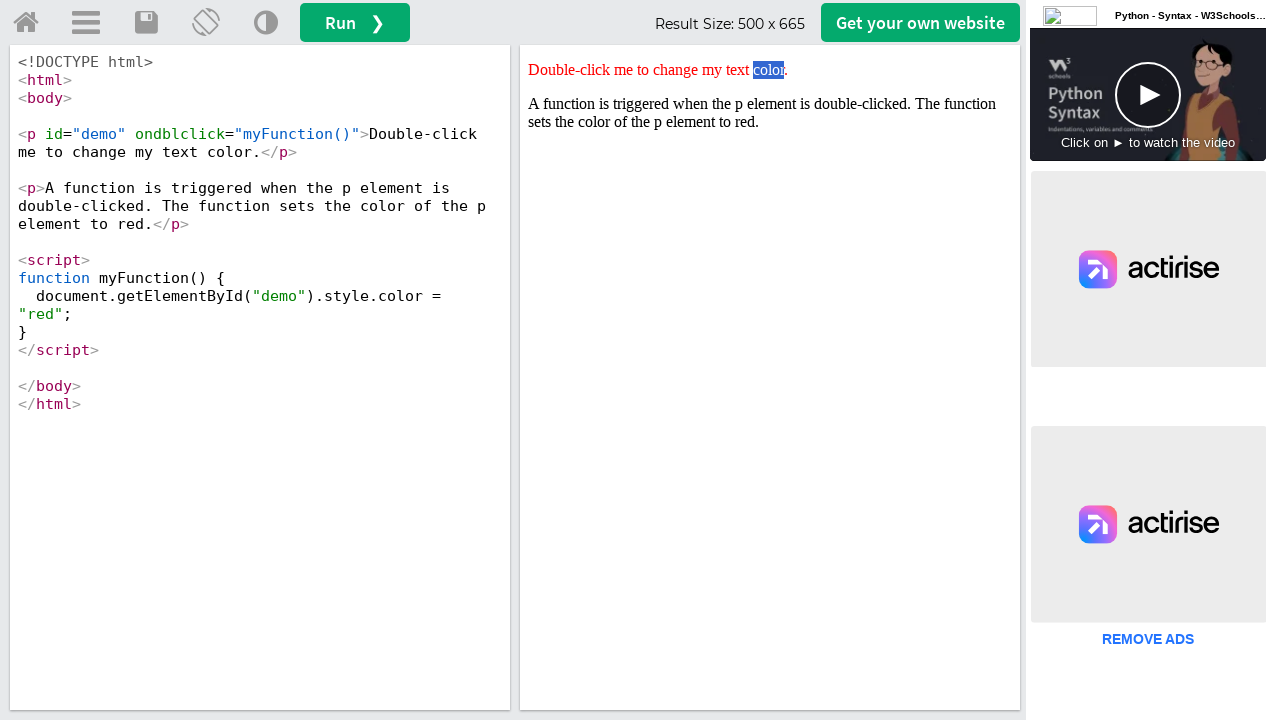